Tests dropdown interaction on a registration form by selecting a skill from the Skills dropdown menu

Starting URL: http://demo.automationtesting.in/Register.html

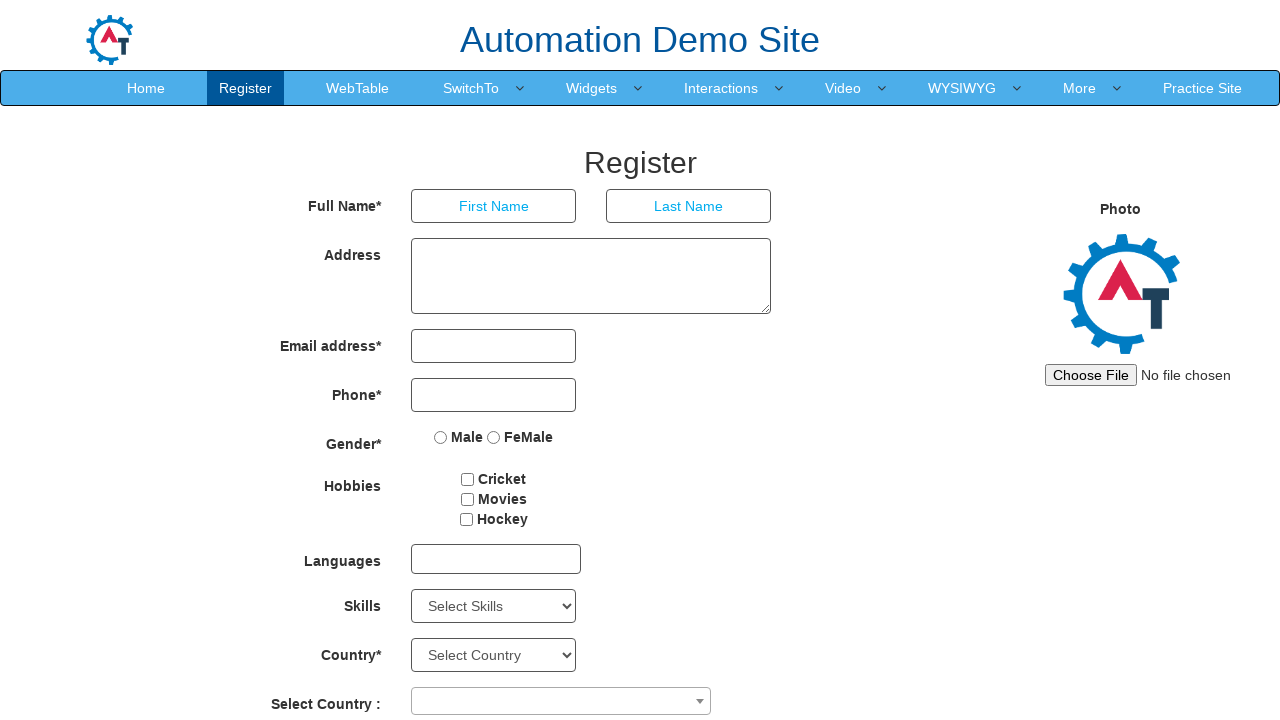

Skills dropdown element is visible and loaded
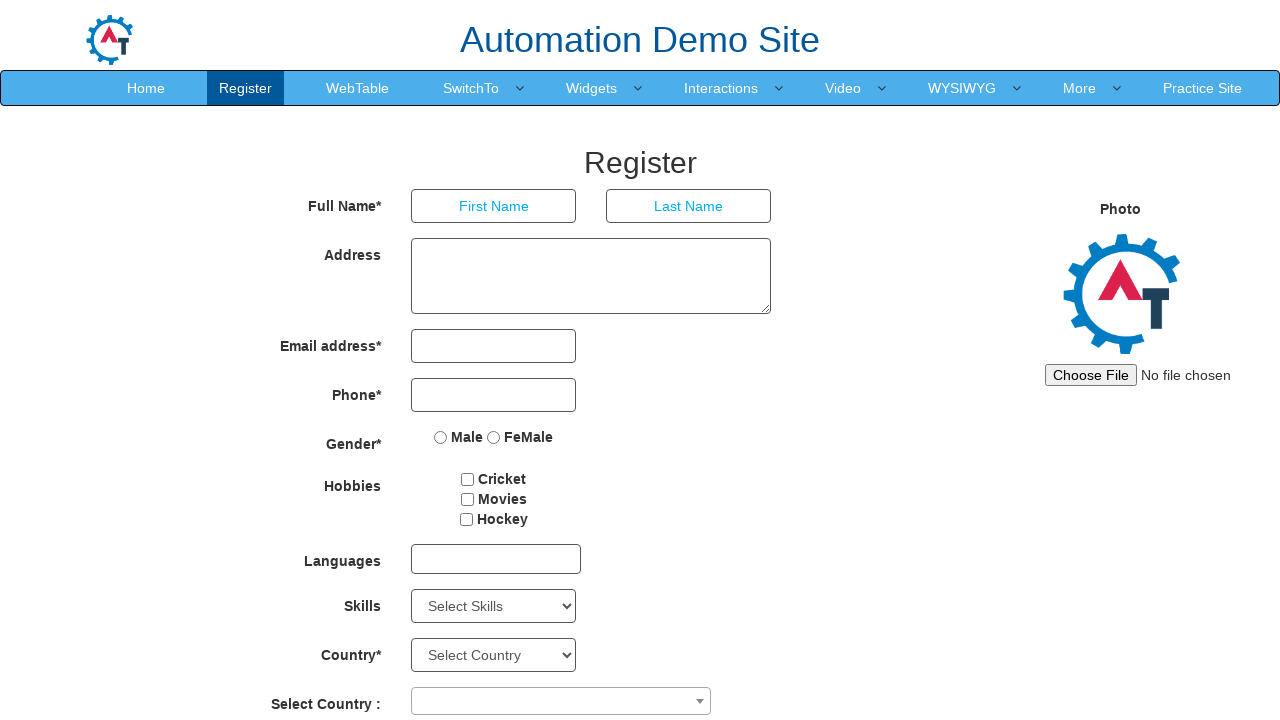

Selected 'Adobe InDesign' from the Skills dropdown menu on #Skills
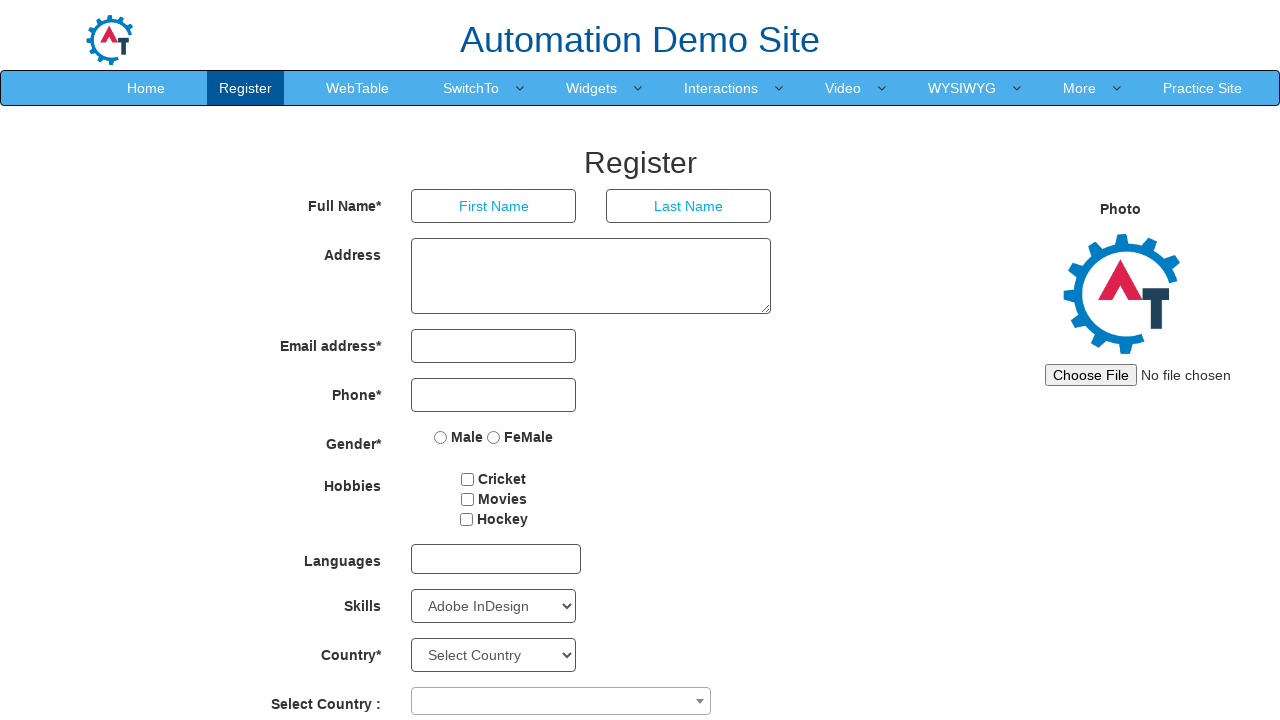

Verified that a skill has been selected in the dropdown (value is not empty)
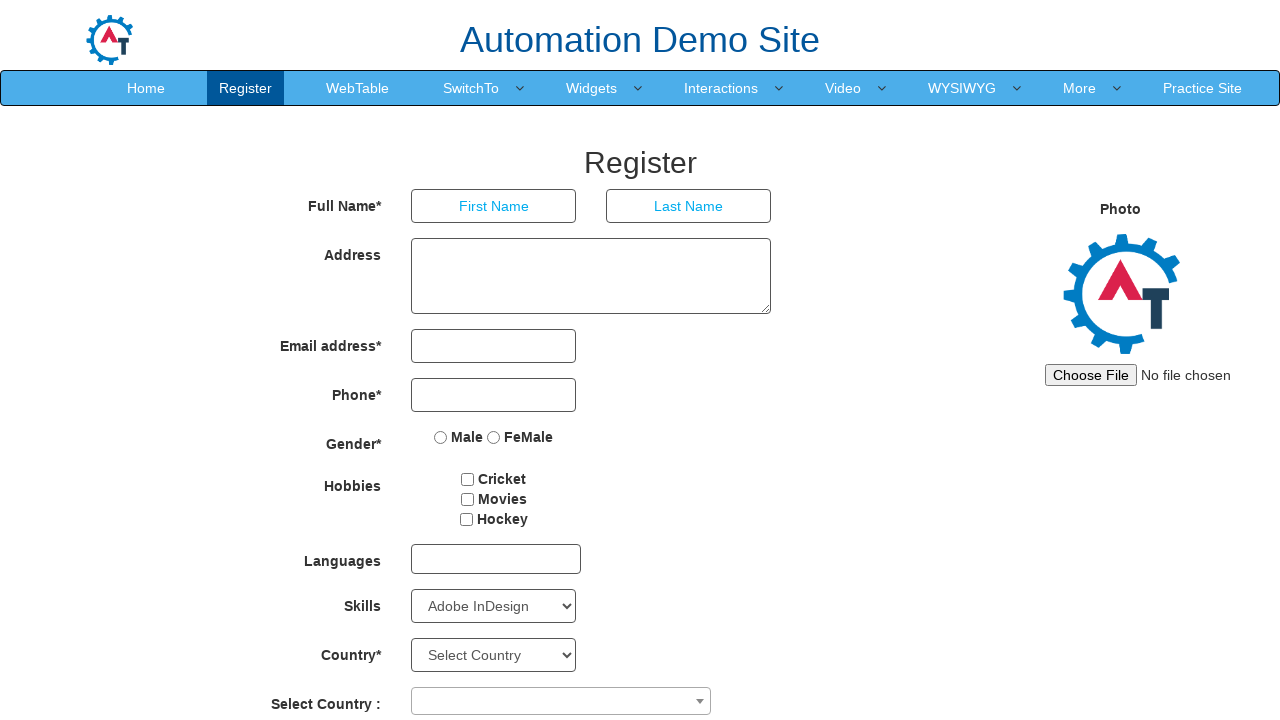

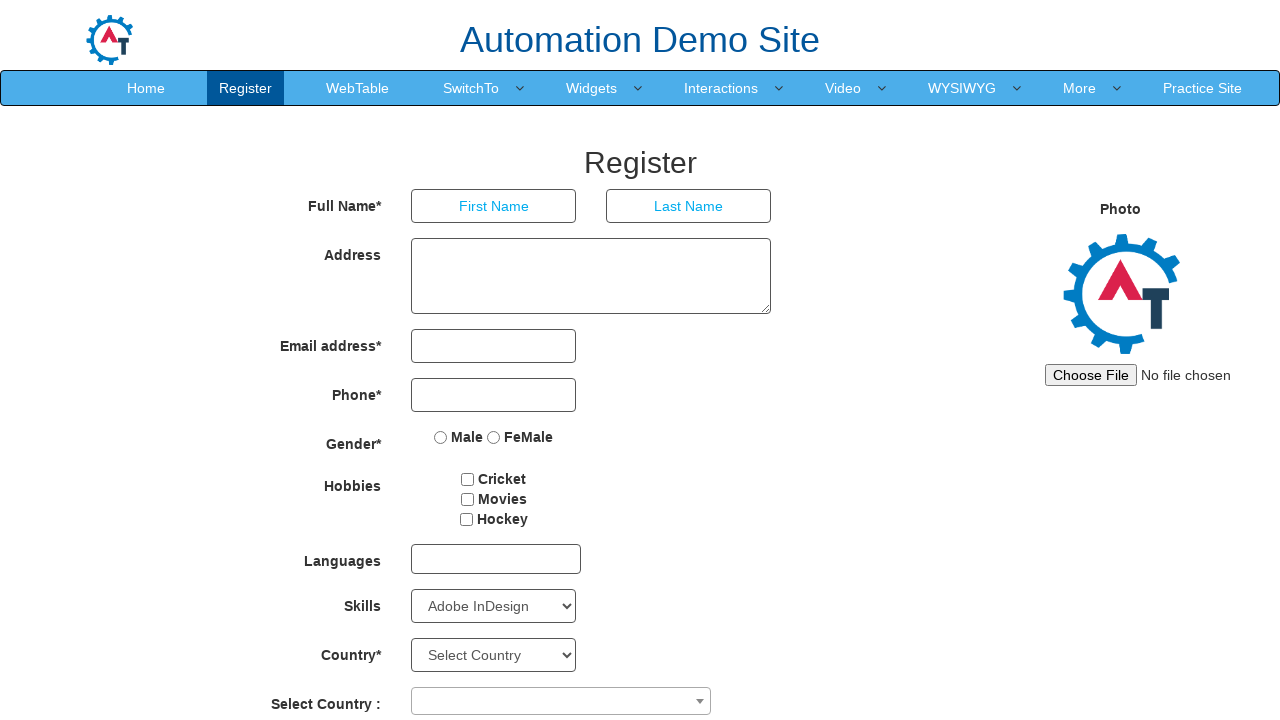